Tests web table content by verifying specific text in a table cell matches expected course name

Starting URL: https://rahulshettyacademy.com/AutomationPractice/#

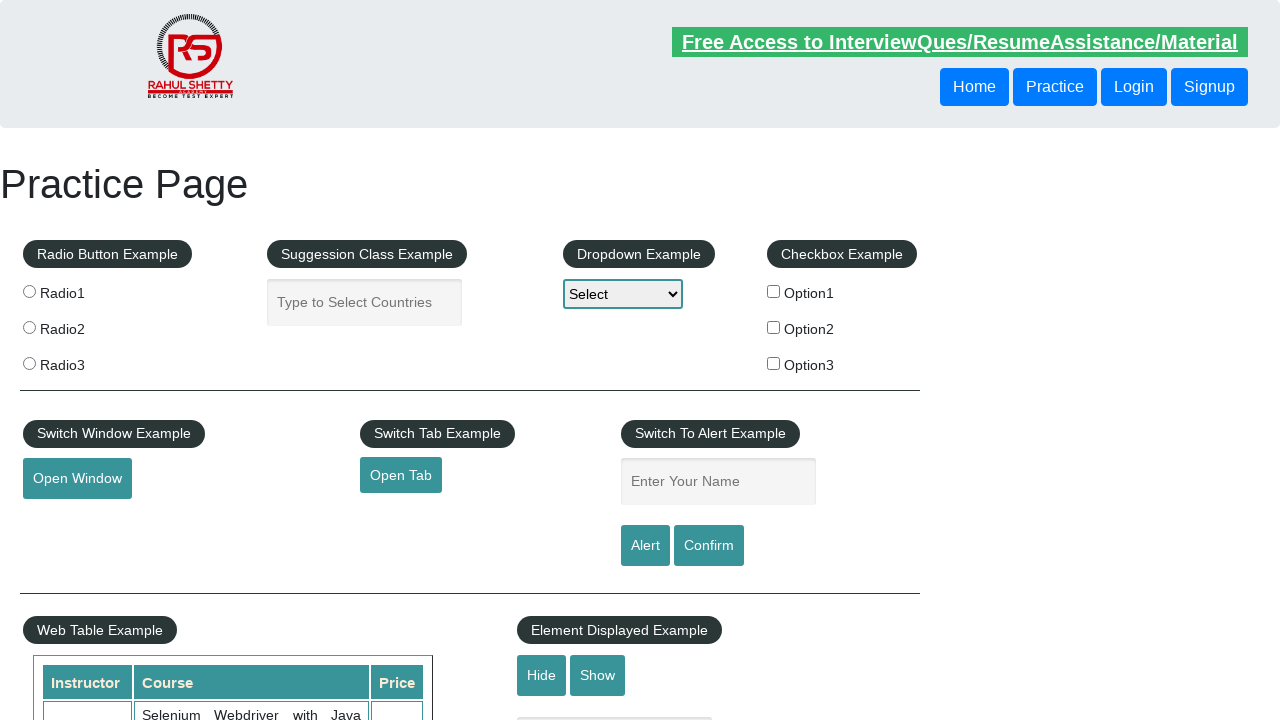

Verified page title is 'Practice Page'
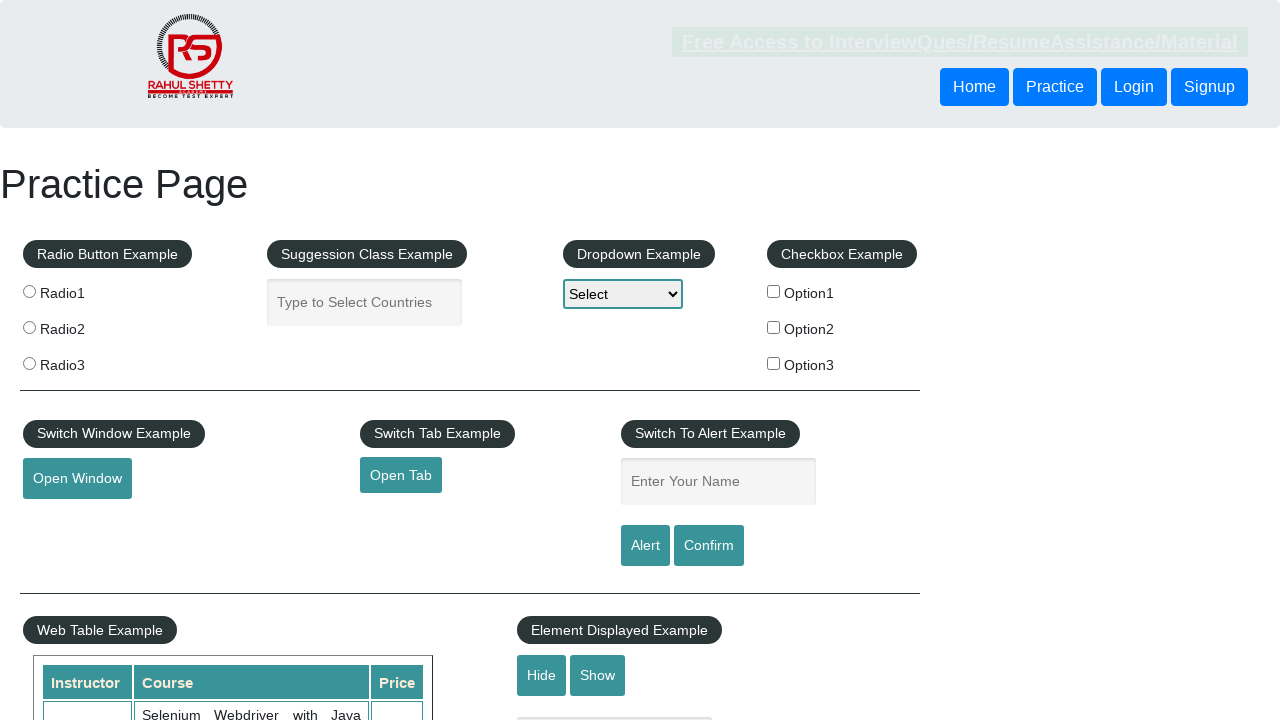

Web table with name='courses' loaded and visible
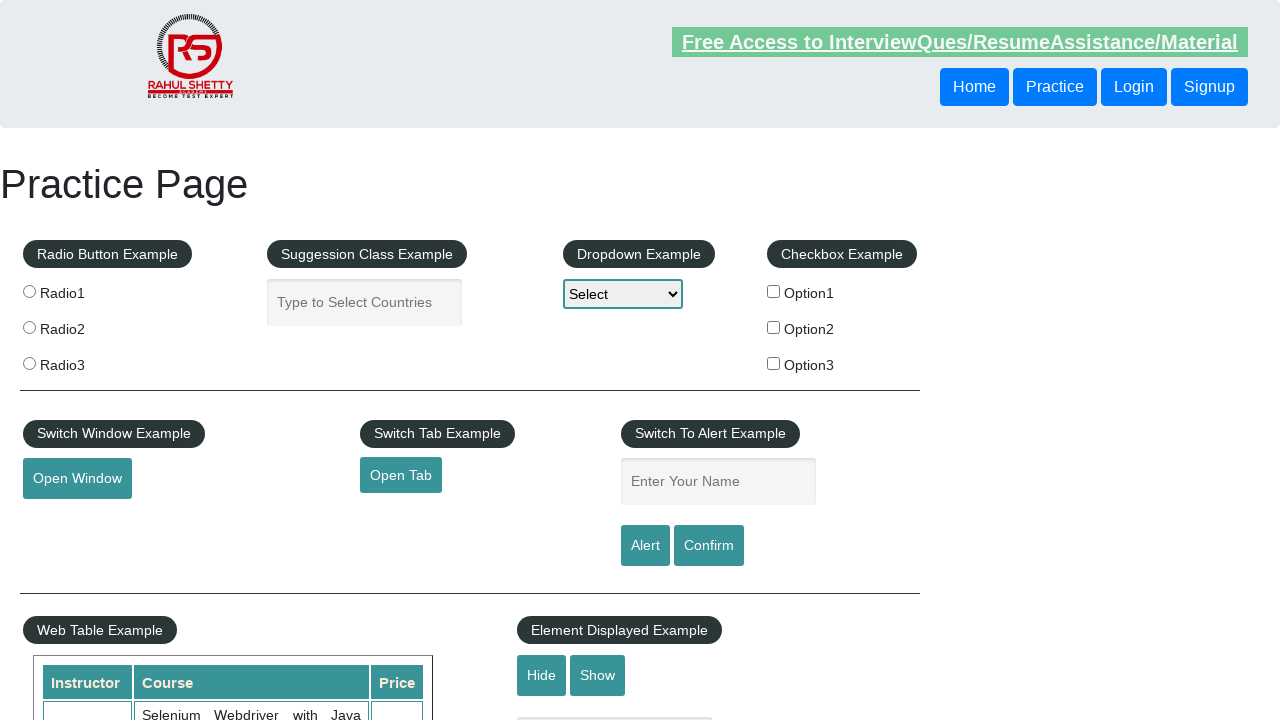

Retrieved text from table cell at row 9, column 2
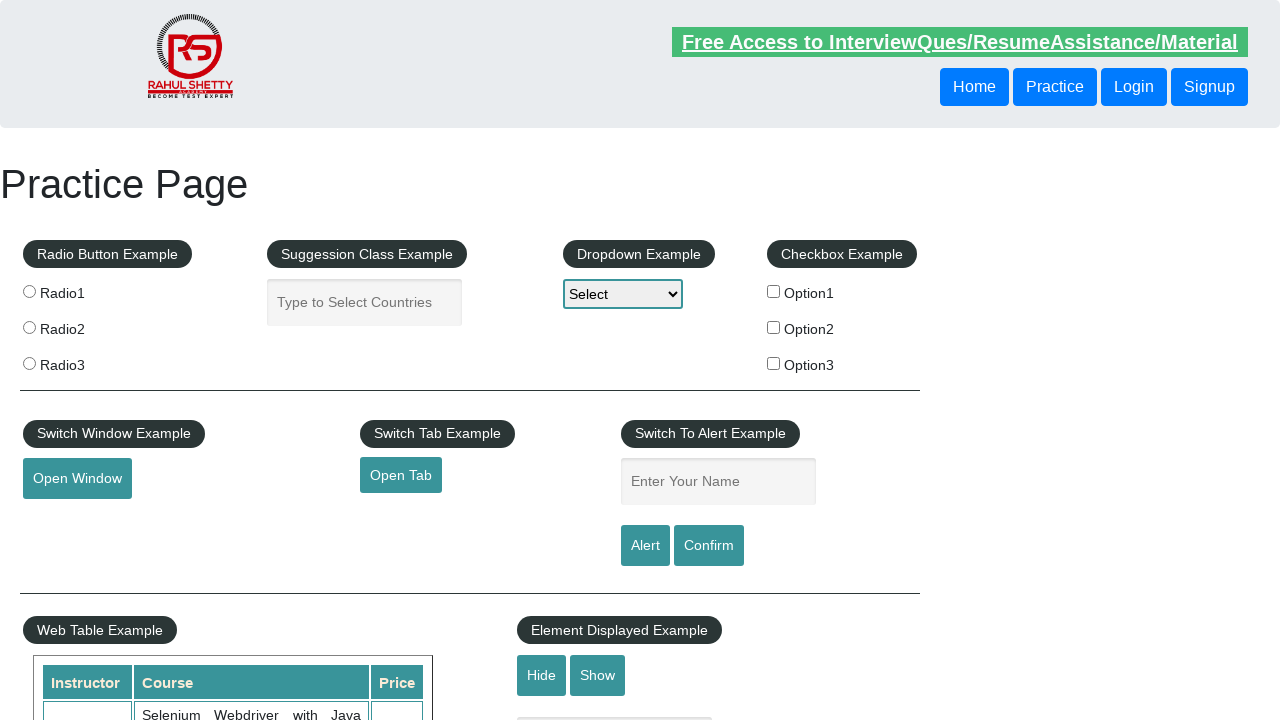

Verified table cell text matches expected course name: 'Master Selenium Automation in simple Python Language'
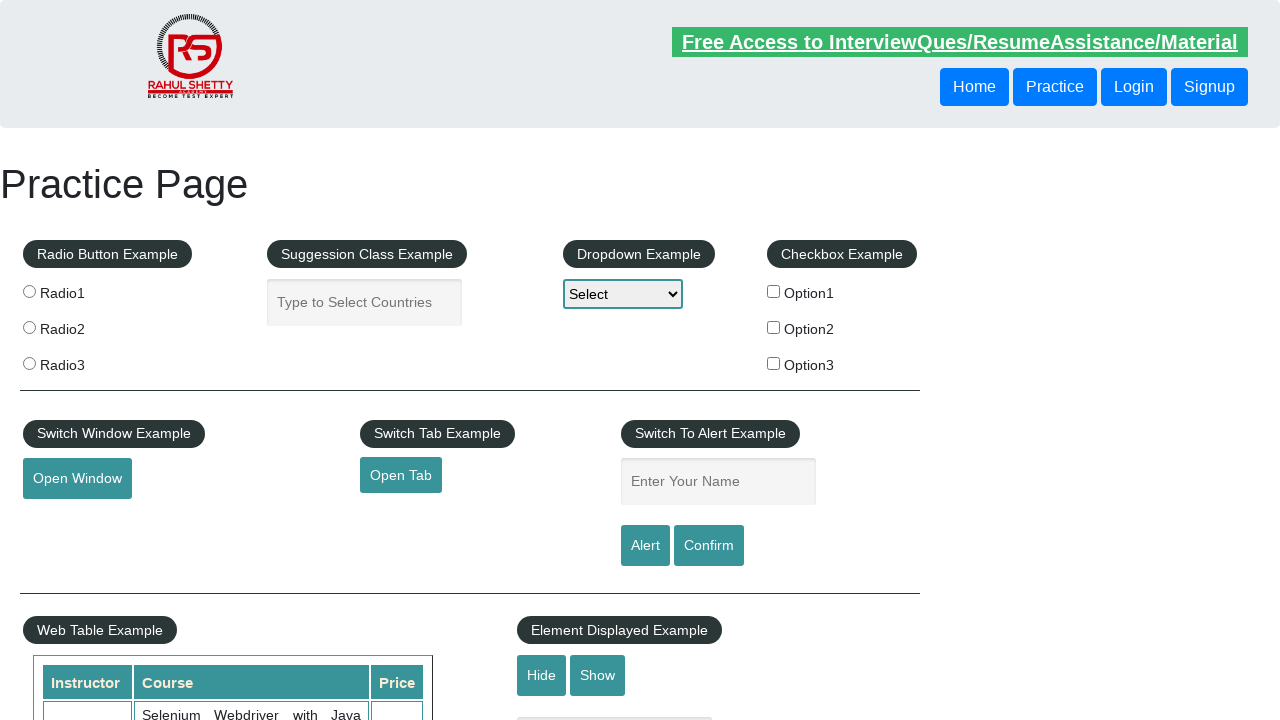

Page reloaded
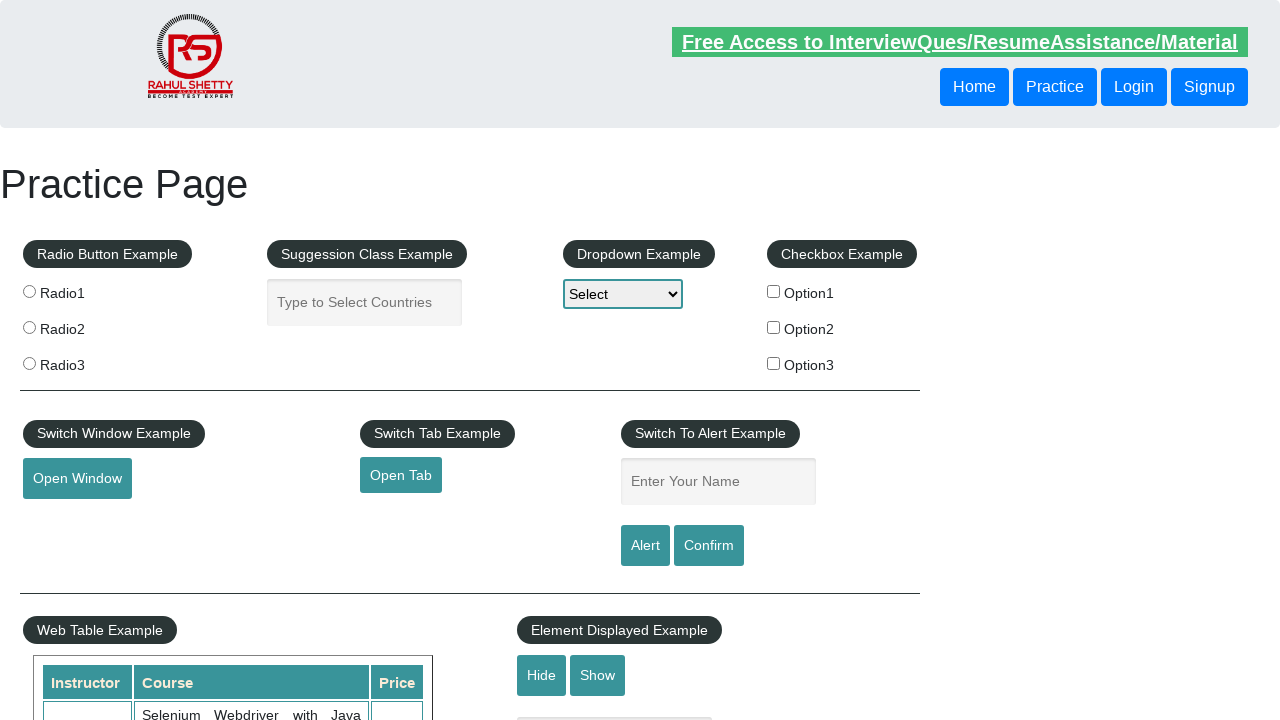

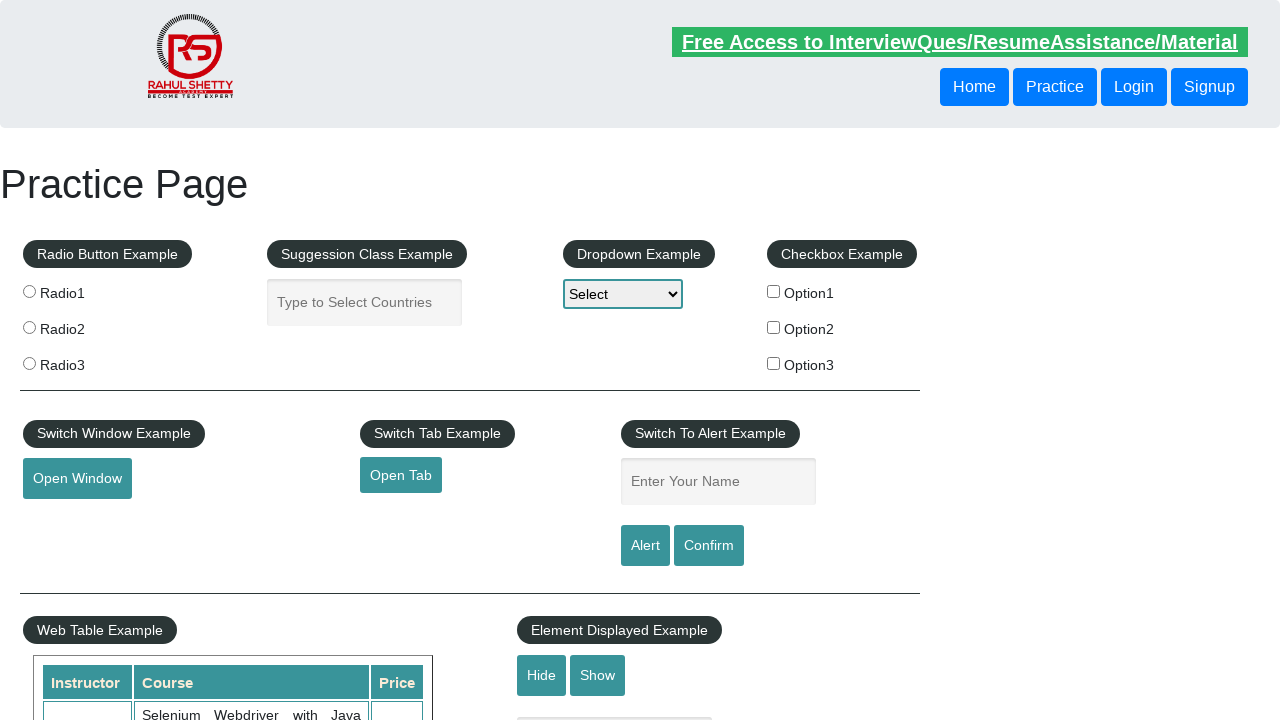